Automates adding multiple items to a shopping cart, applies a promo code at checkout, and verifies the code is successfully applied

Starting URL: https://rahulshettyacademy.com/seleniumPractise/#/

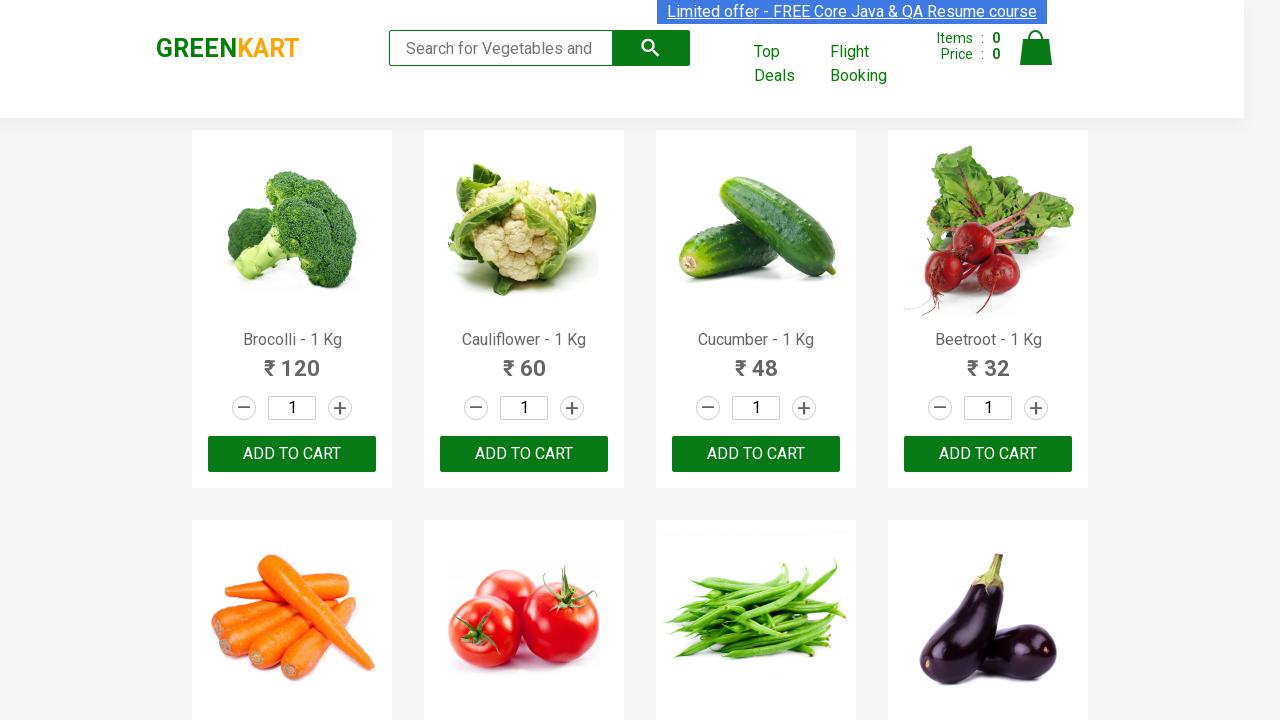

Waited for product names to load on the page
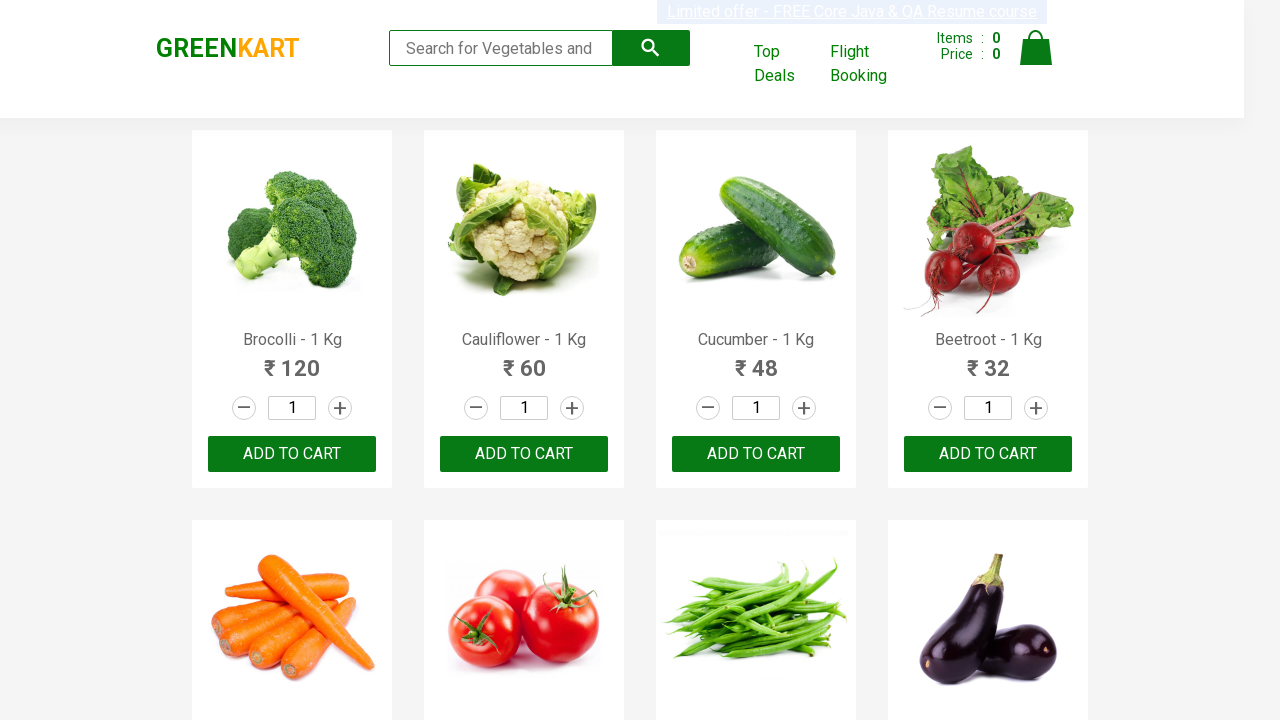

Retrieved all product name elements from the page
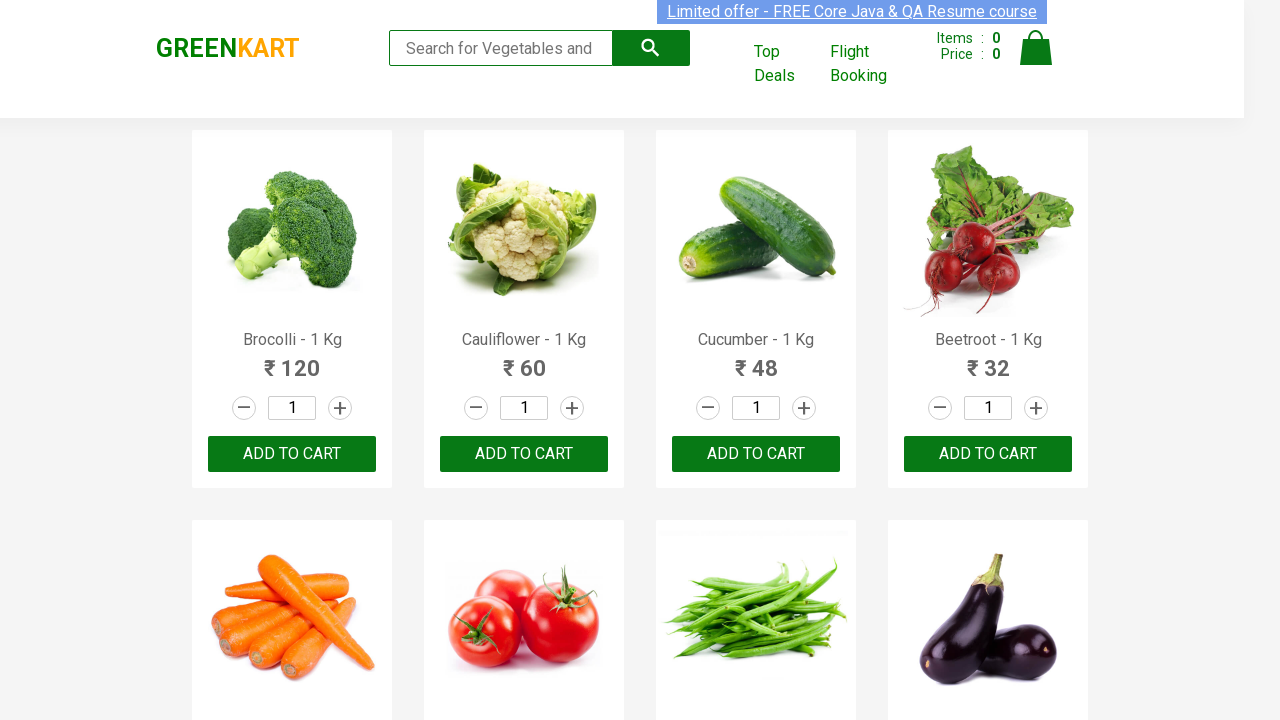

Added 'Cucumber' to shopping cart at (756, 454) on xpath=//div[@class='product-action']/button >> nth=2
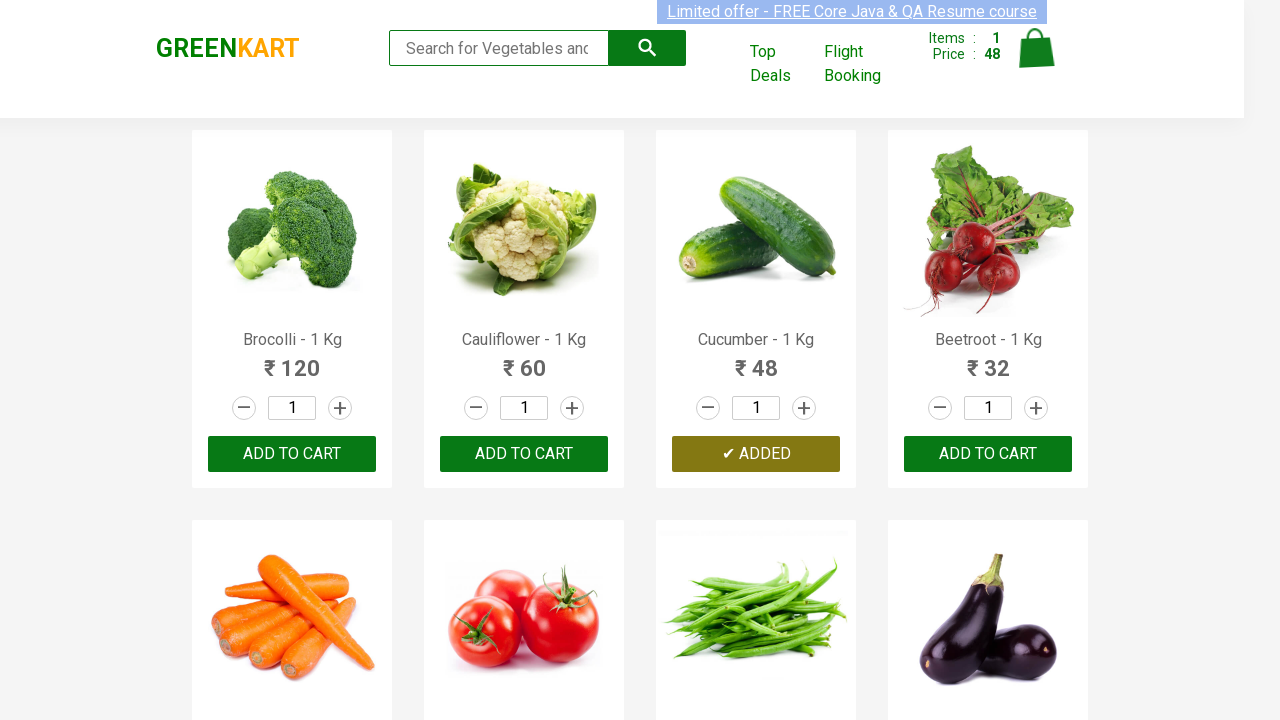

Added 'Beetroot' to shopping cart at (988, 454) on xpath=//div[@class='product-action']/button >> nth=3
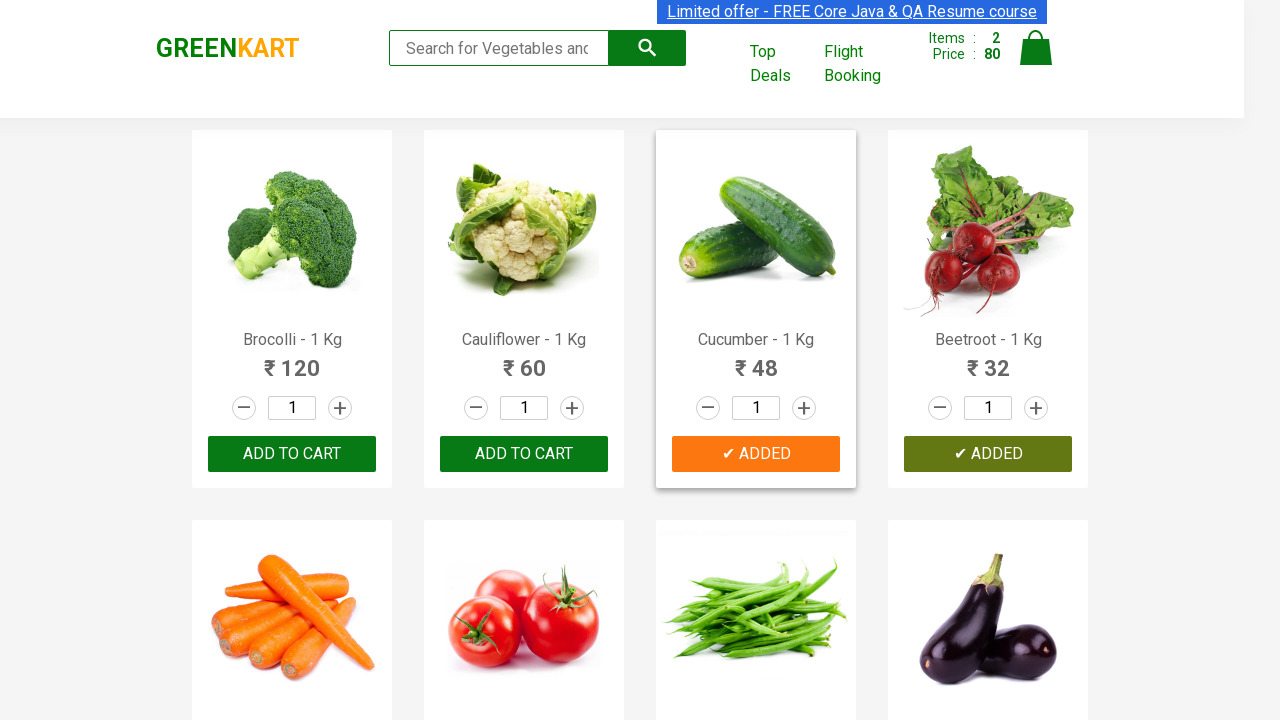

Added 'Carrot' to shopping cart at (292, 360) on xpath=//div[@class='product-action']/button >> nth=4
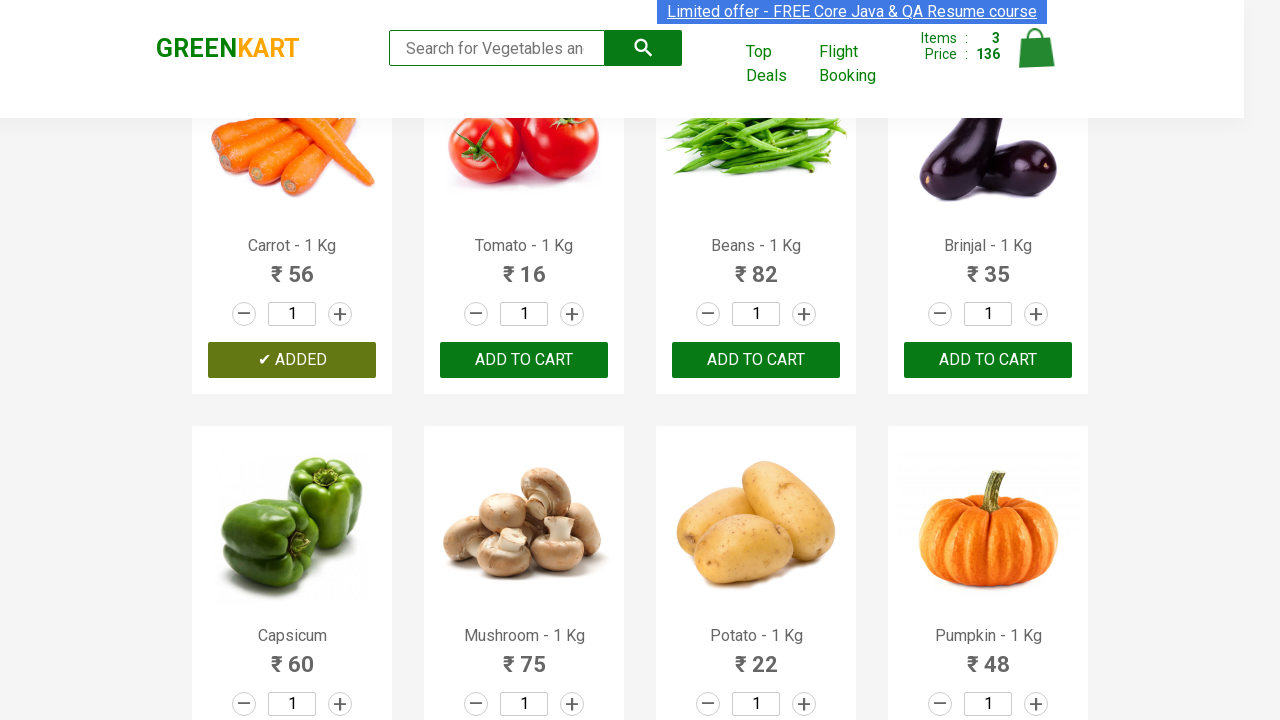

Added 'Tomato' to shopping cart at (524, 360) on xpath=//div[@class='product-action']/button >> nth=5
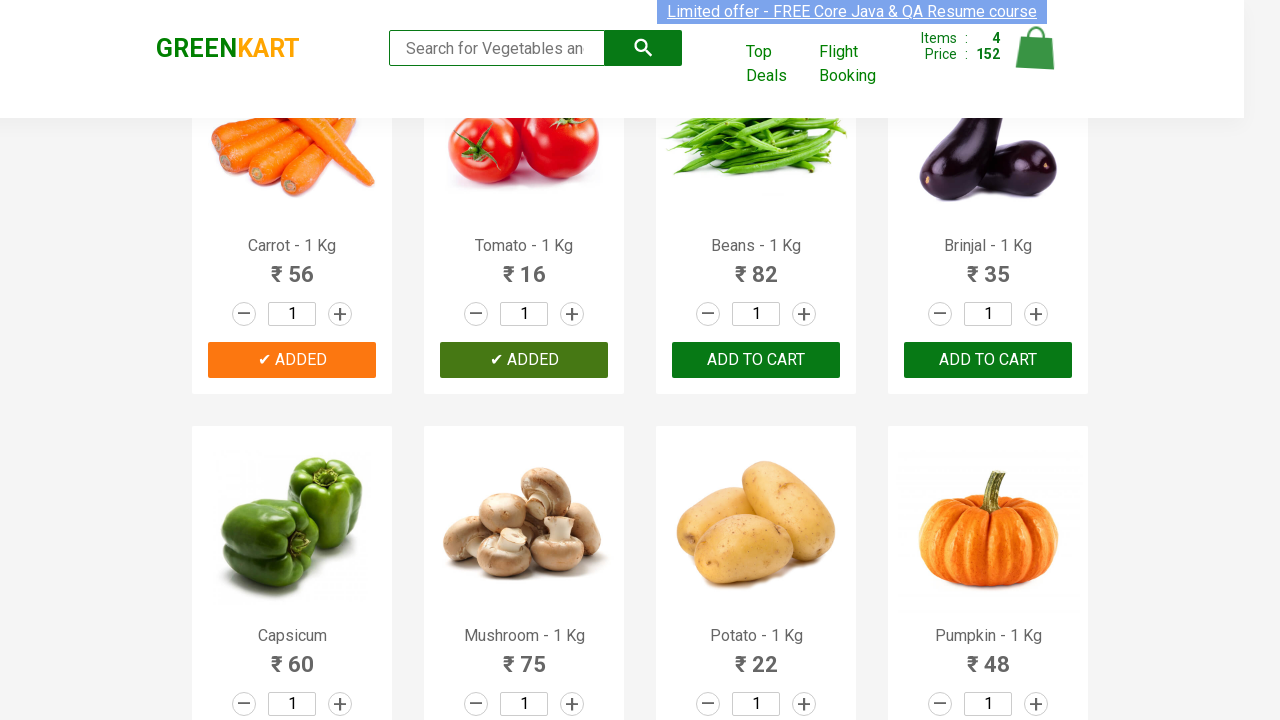

Added 'Beans' to shopping cart at (756, 360) on xpath=//div[@class='product-action']/button >> nth=6
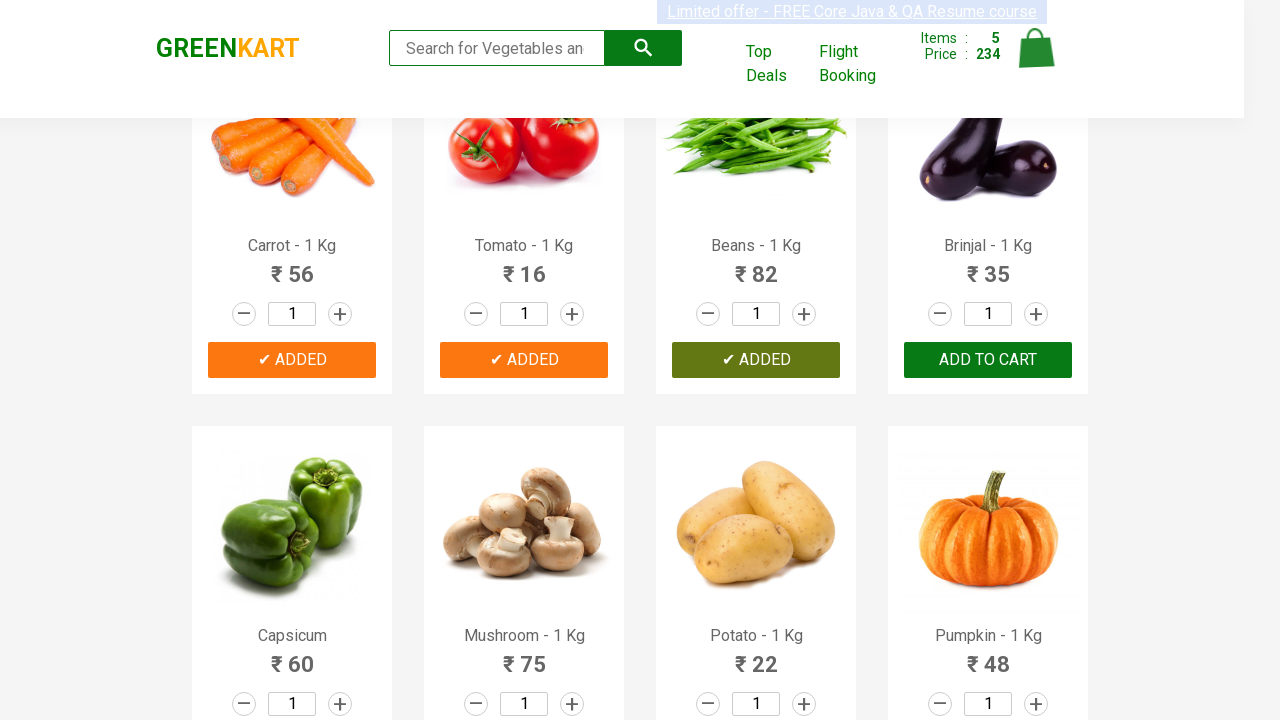

Clicked on the shopping cart icon at (1036, 48) on img[alt='Cart']
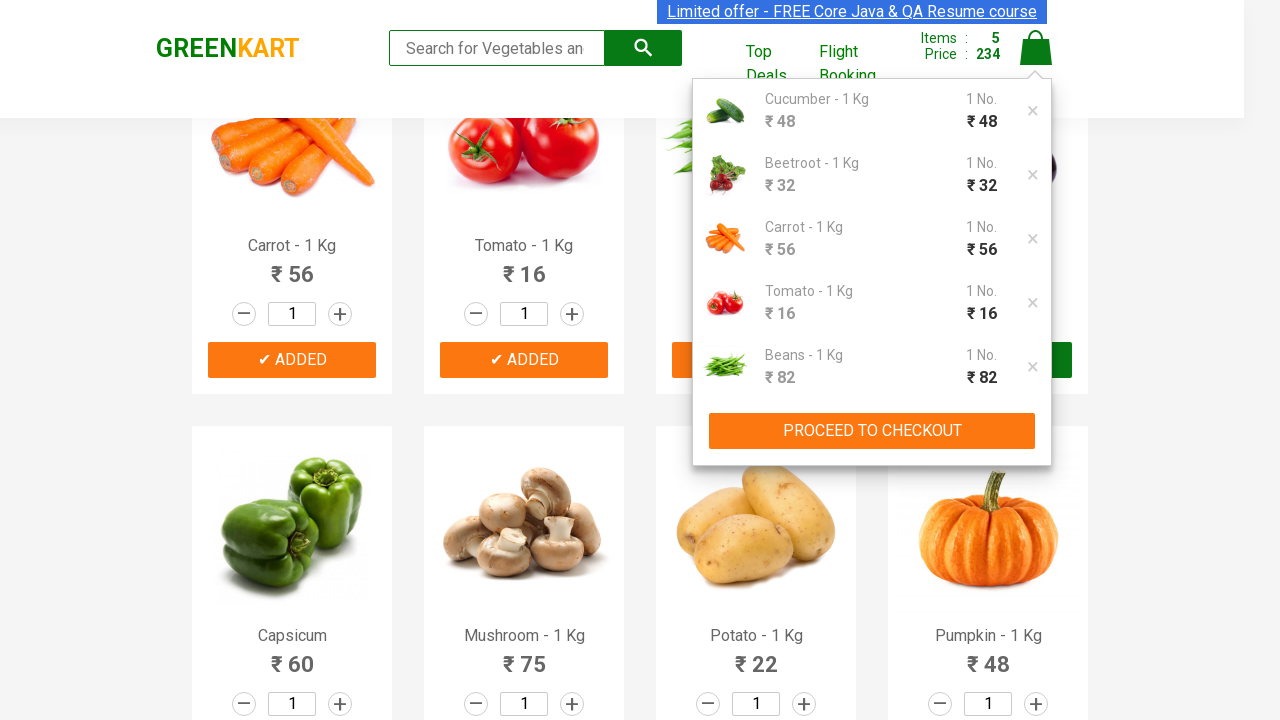

Clicked 'PROCEED TO CHECKOUT' button at (872, 431) on xpath=//button[text()='PROCEED TO CHECKOUT']
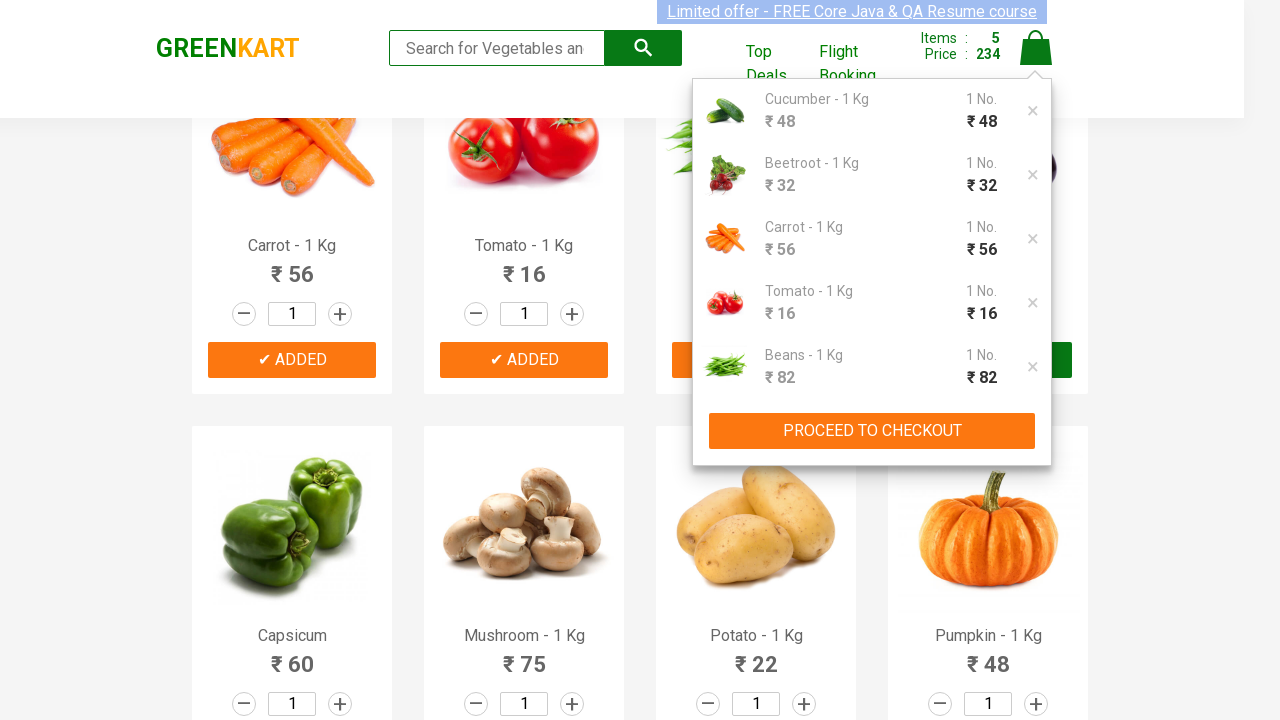

Promo code input field loaded
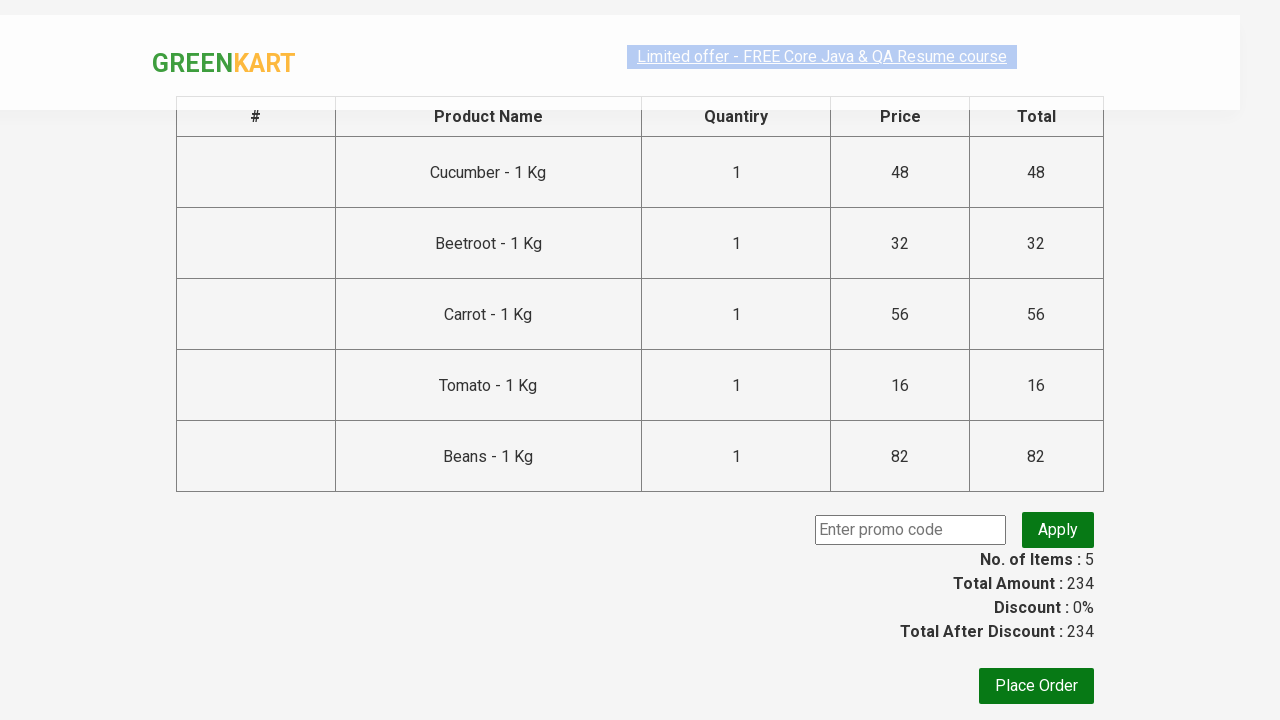

Entered promo code 'rahulshettyacademy' in the promo code field on .promoCode
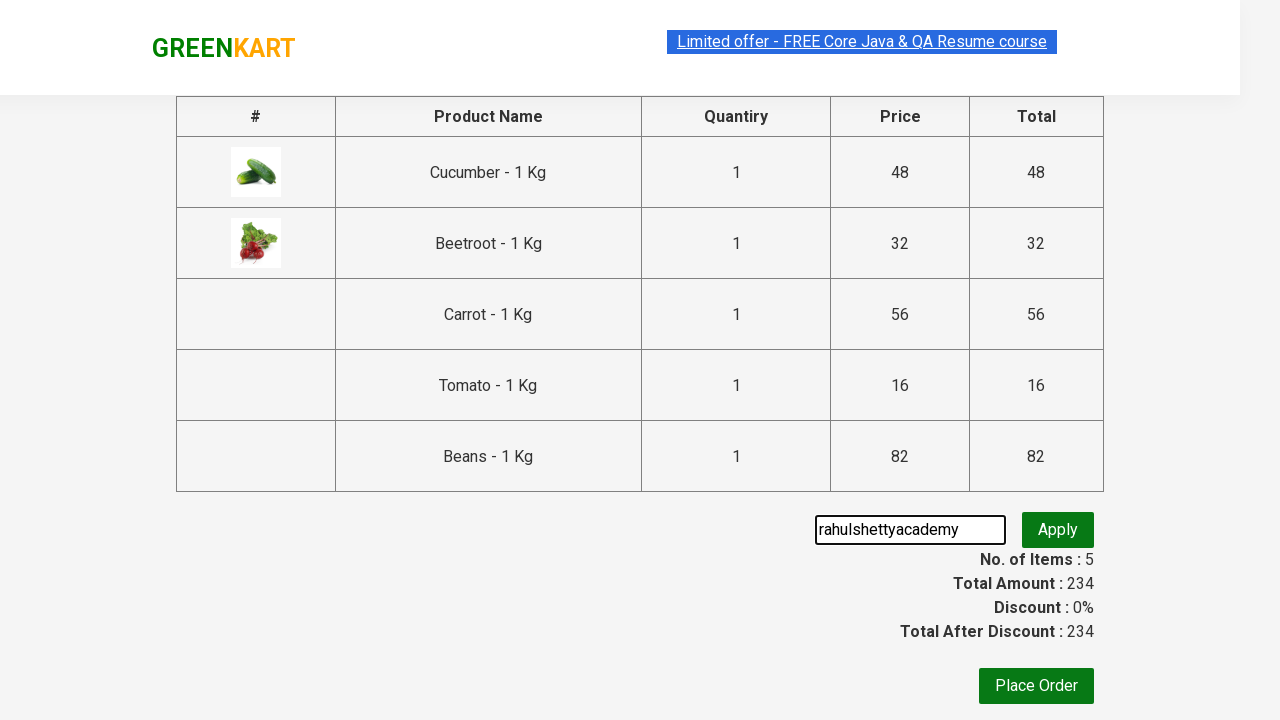

Clicked the 'Apply' button to apply the promo code at (1058, 530) on .promoBtn
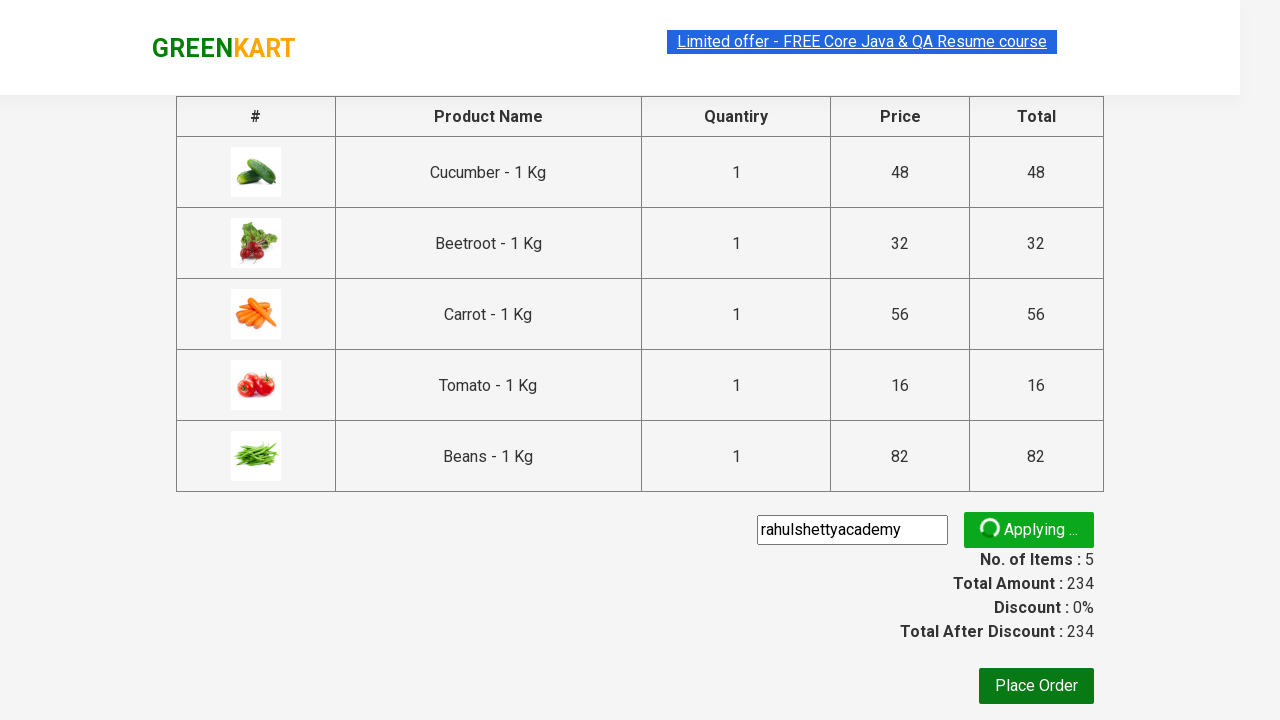

Promo code success message appeared on the page
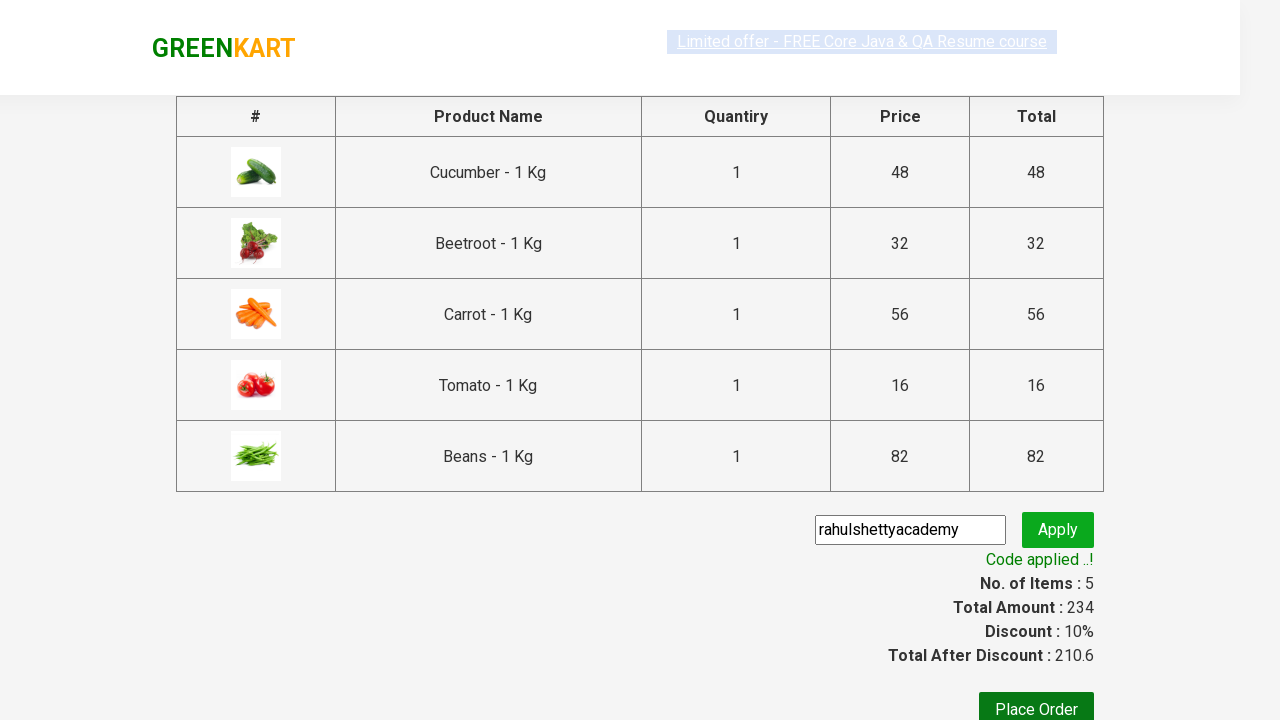

Retrieved promo code message: 'Code applied ..!'
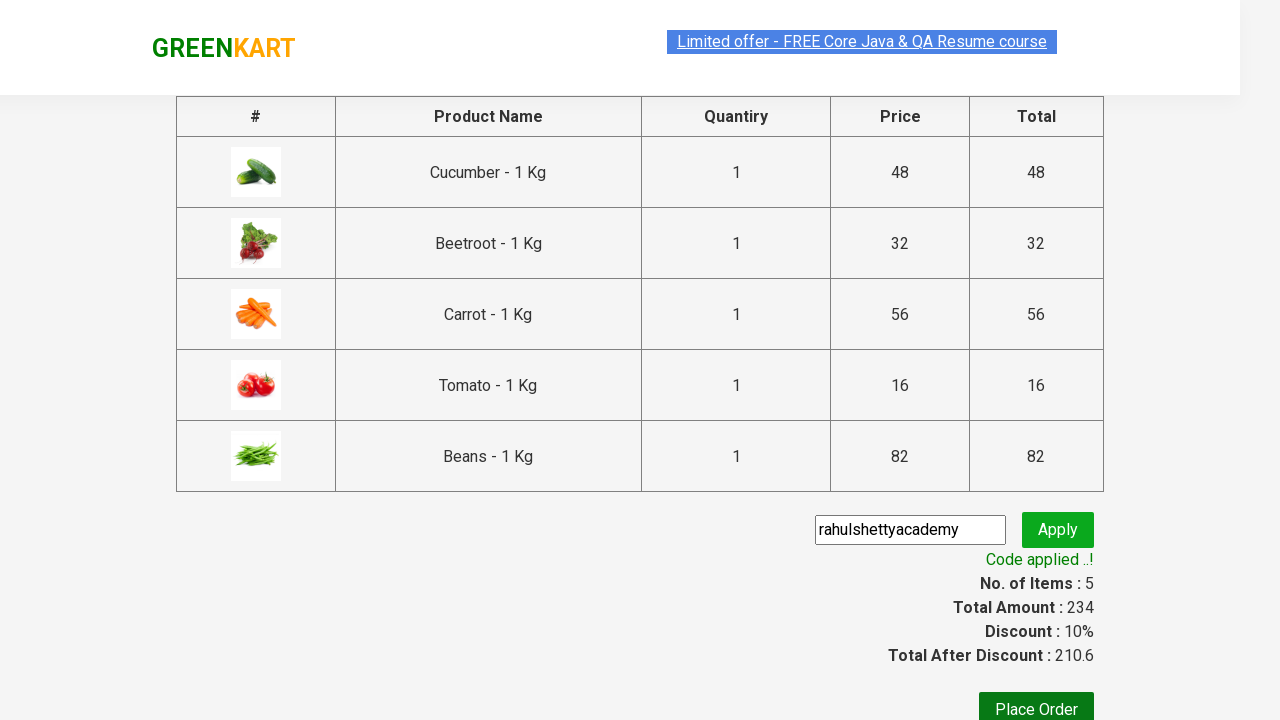

Verified that promo code was successfully applied with message 'Code applied ..!'
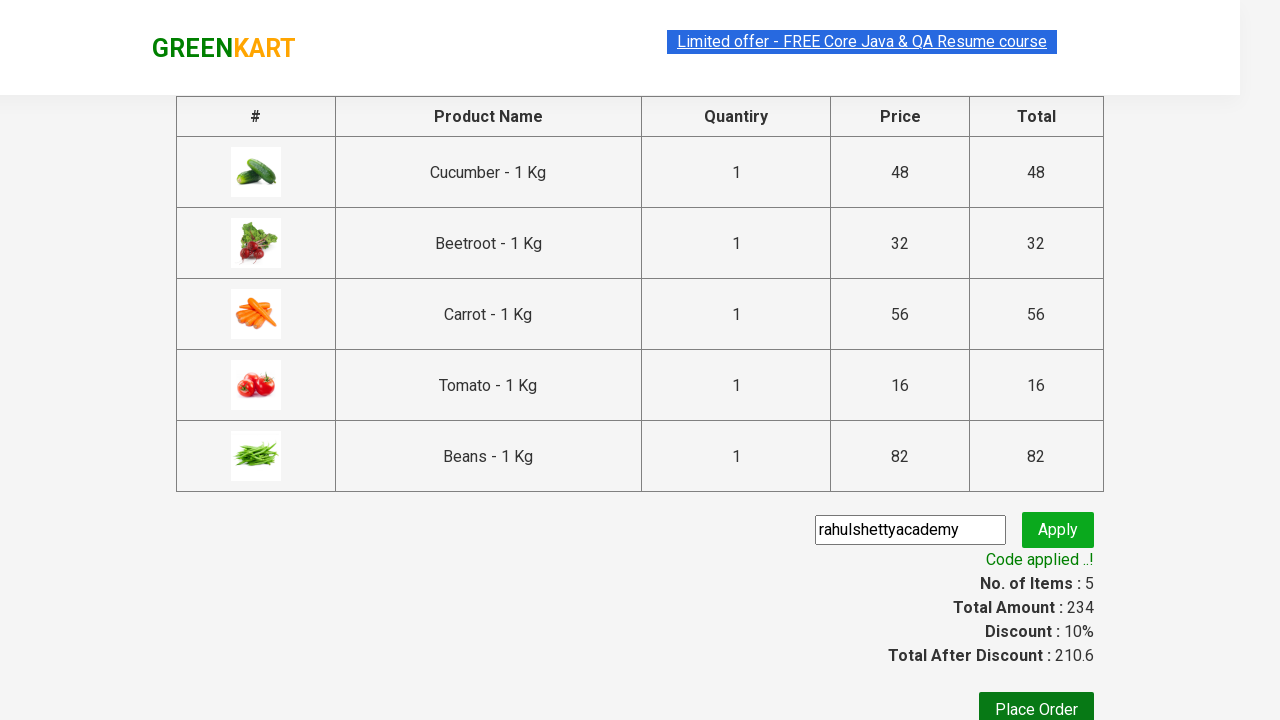

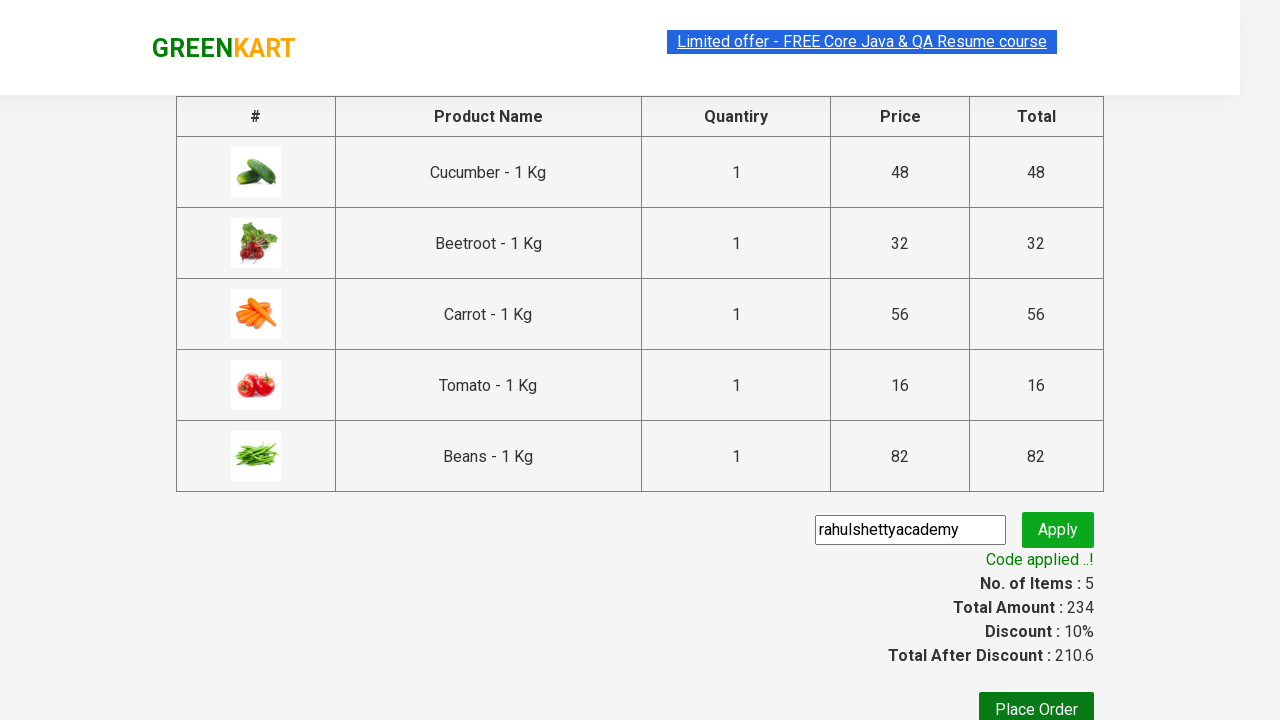